Tests basic browser navigation by visiting IMDb, navigating to Netflix, going back to the previous page, and refreshing the page.

Starting URL: https://imdb.com

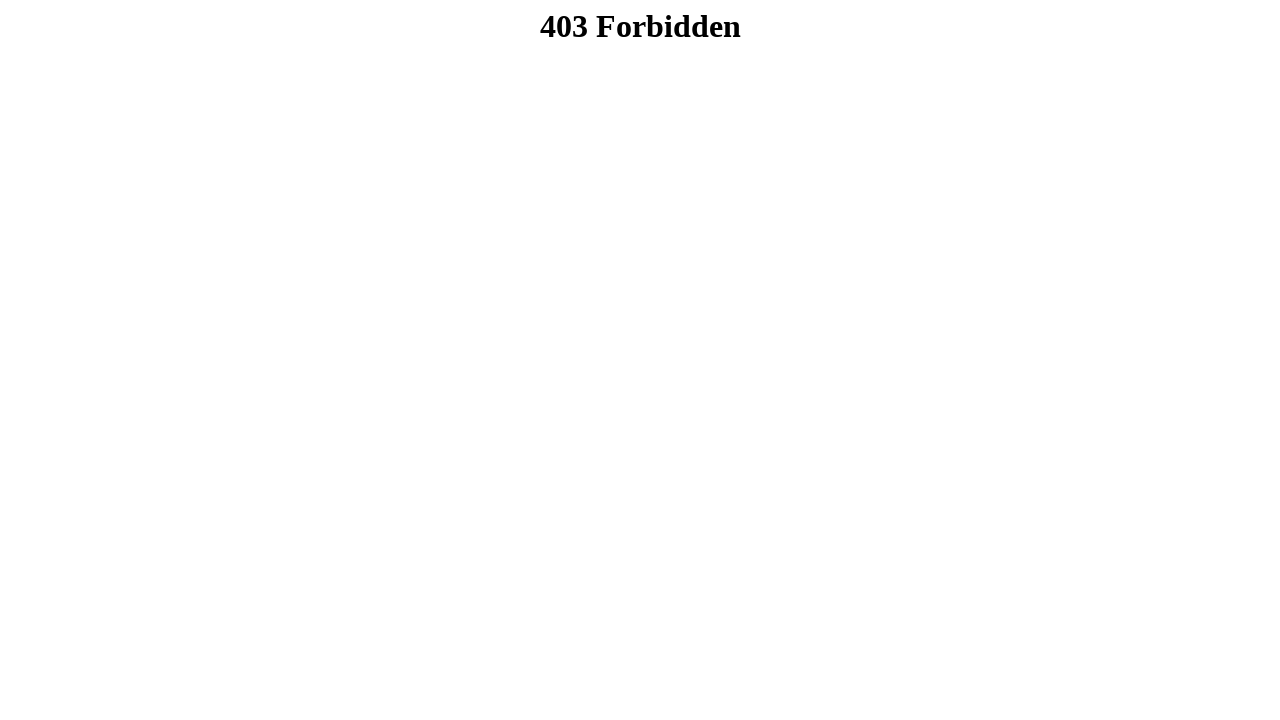

Navigated to IMDb home page
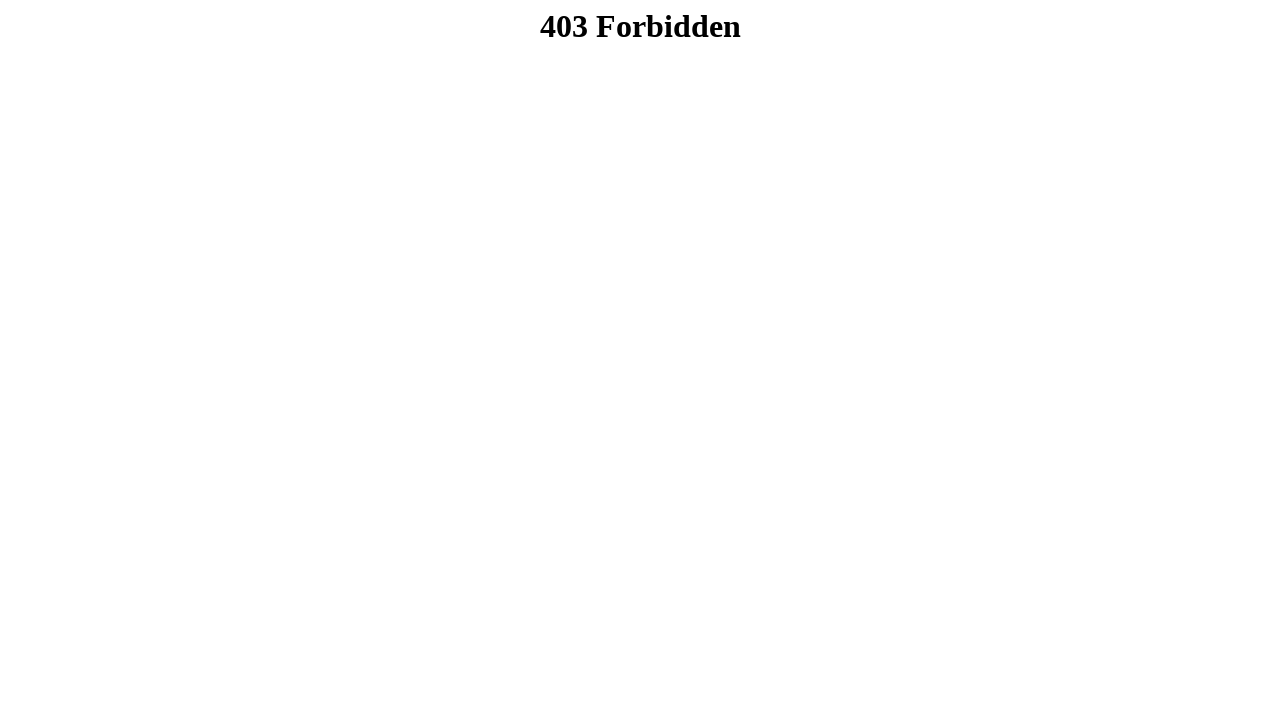

Navigated to Netflix
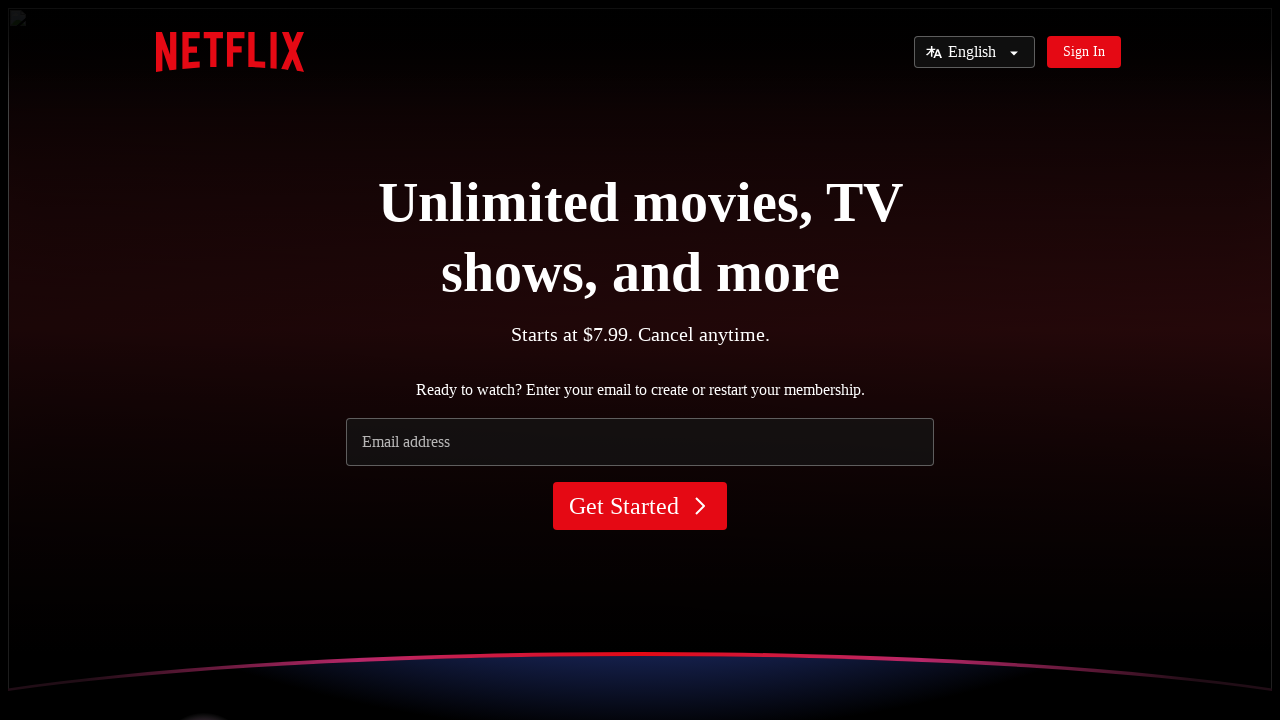

Navigated back to previous page (IMDb)
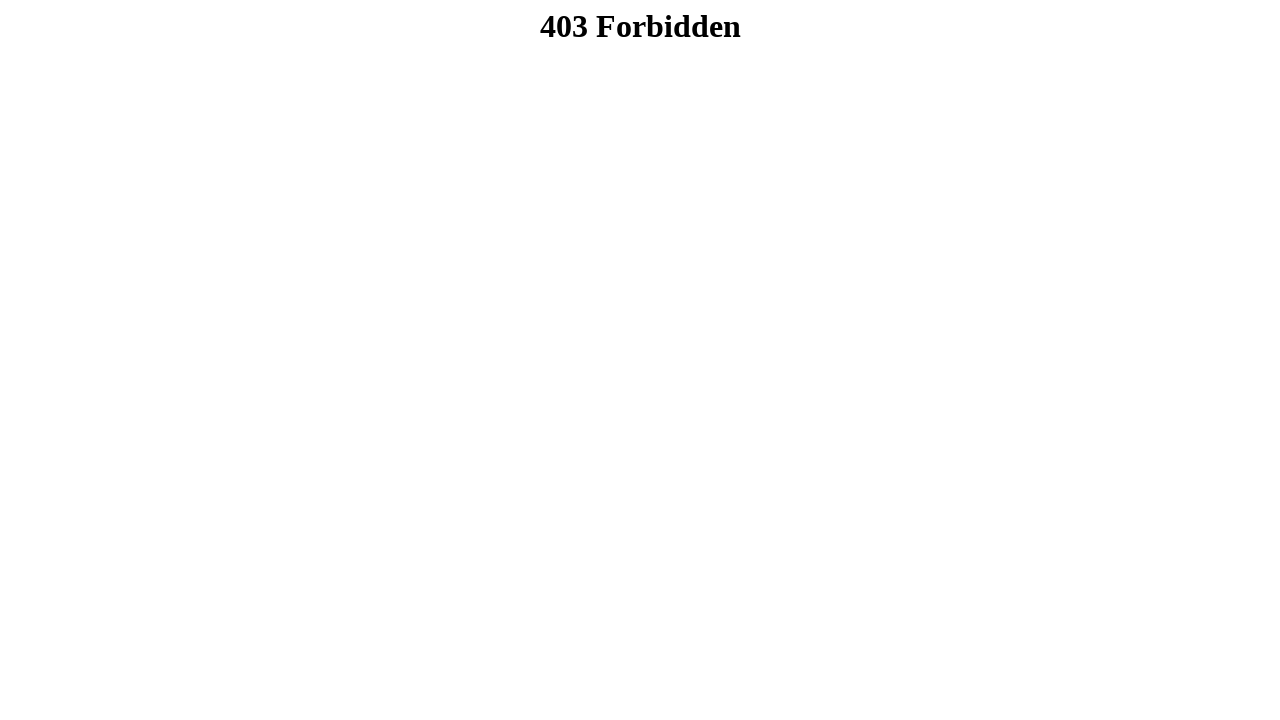

Refreshed the current page
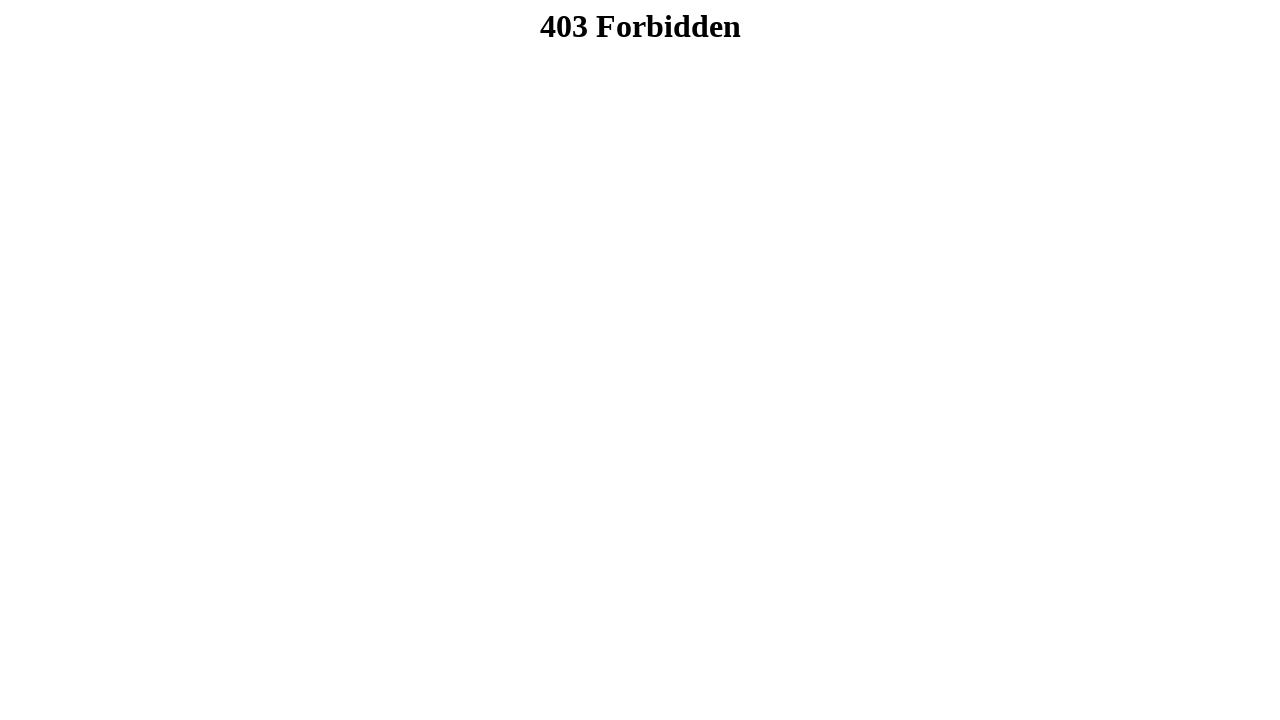

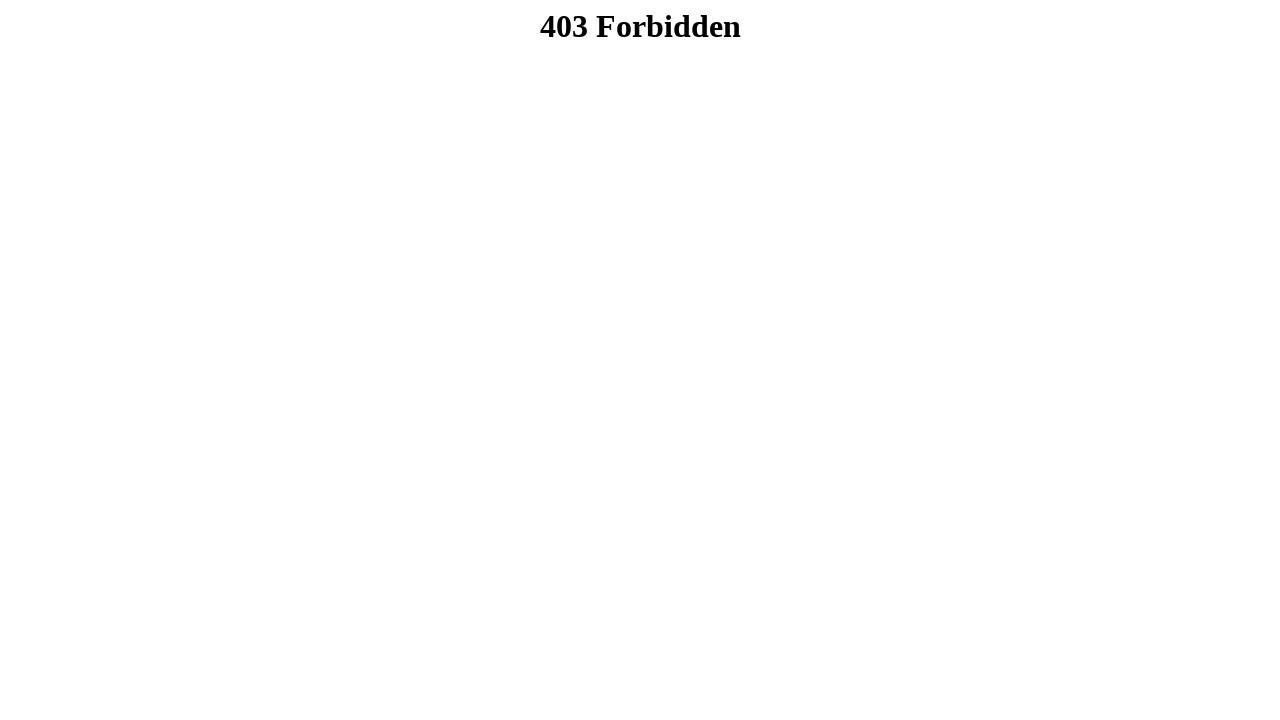